Tests handling context menu (right-click) and accepting the alert

Starting URL: http://the-internet.herokuapp.com/

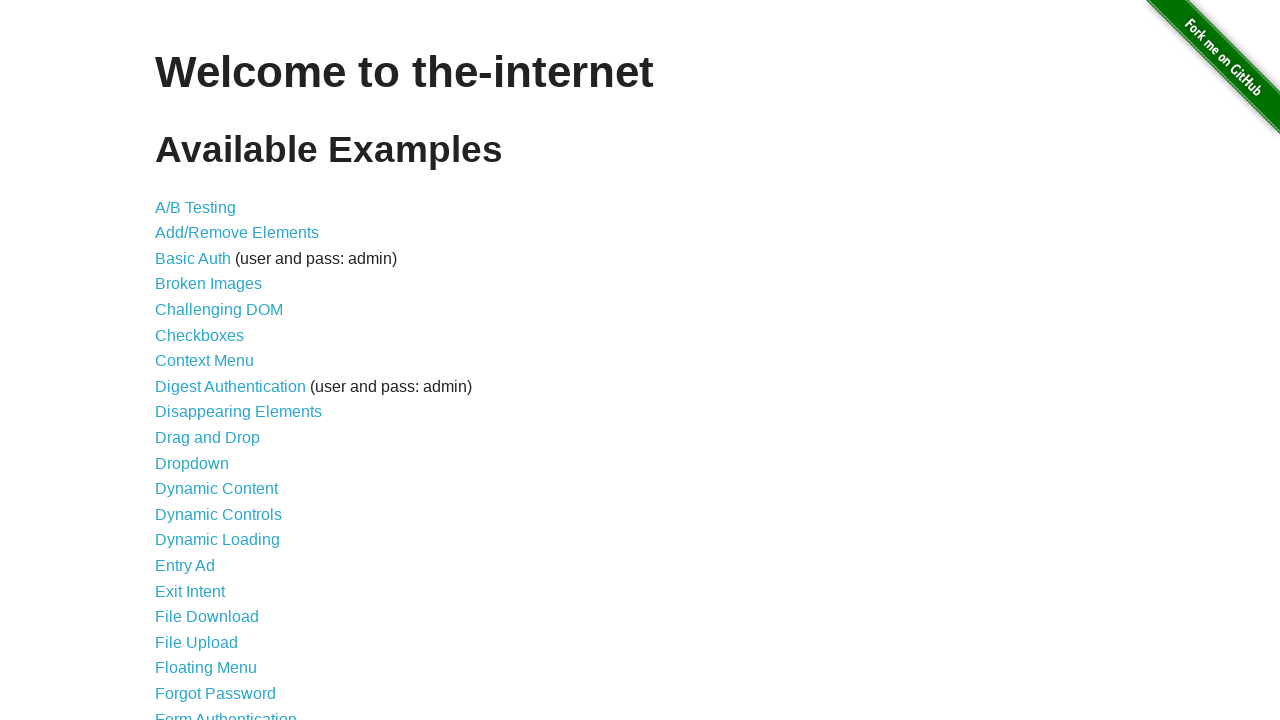

Clicked on Context Menu link in navigation at (204, 361) on xpath=//div[@id='content']/ul/li[7]/a
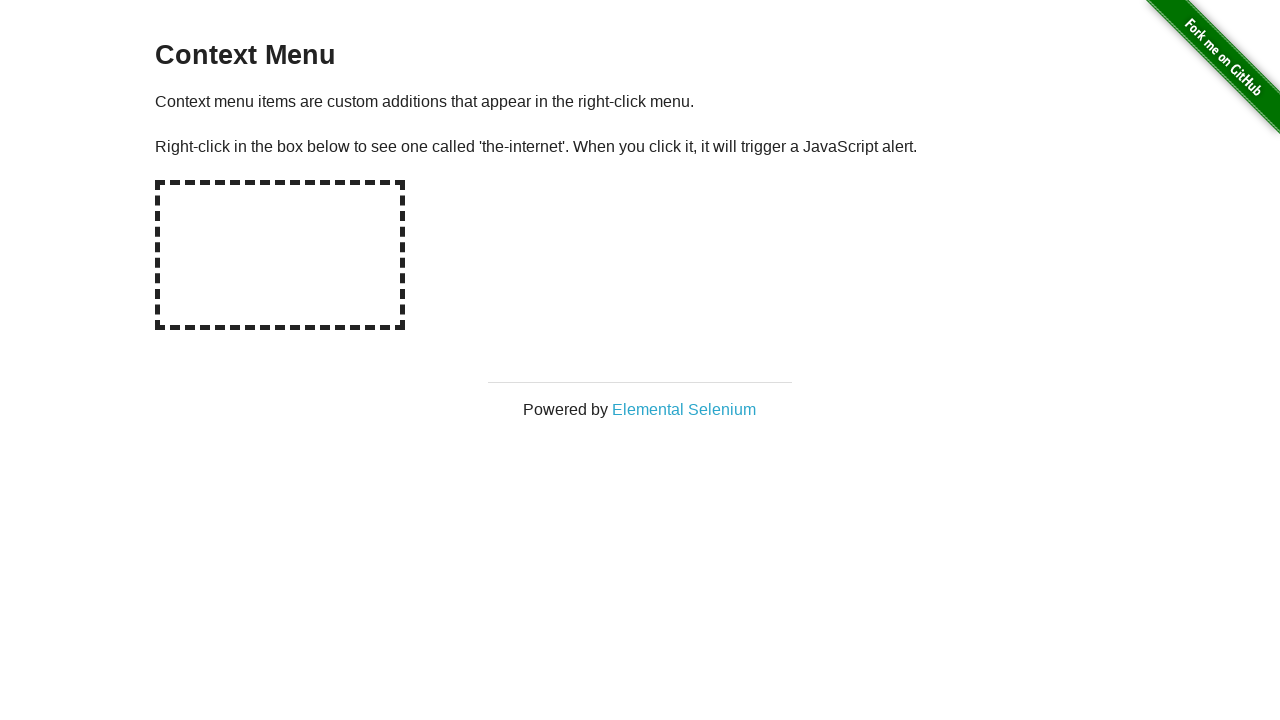

Right-clicked on the hot spot element to trigger context menu at (280, 255) on #hot-spot
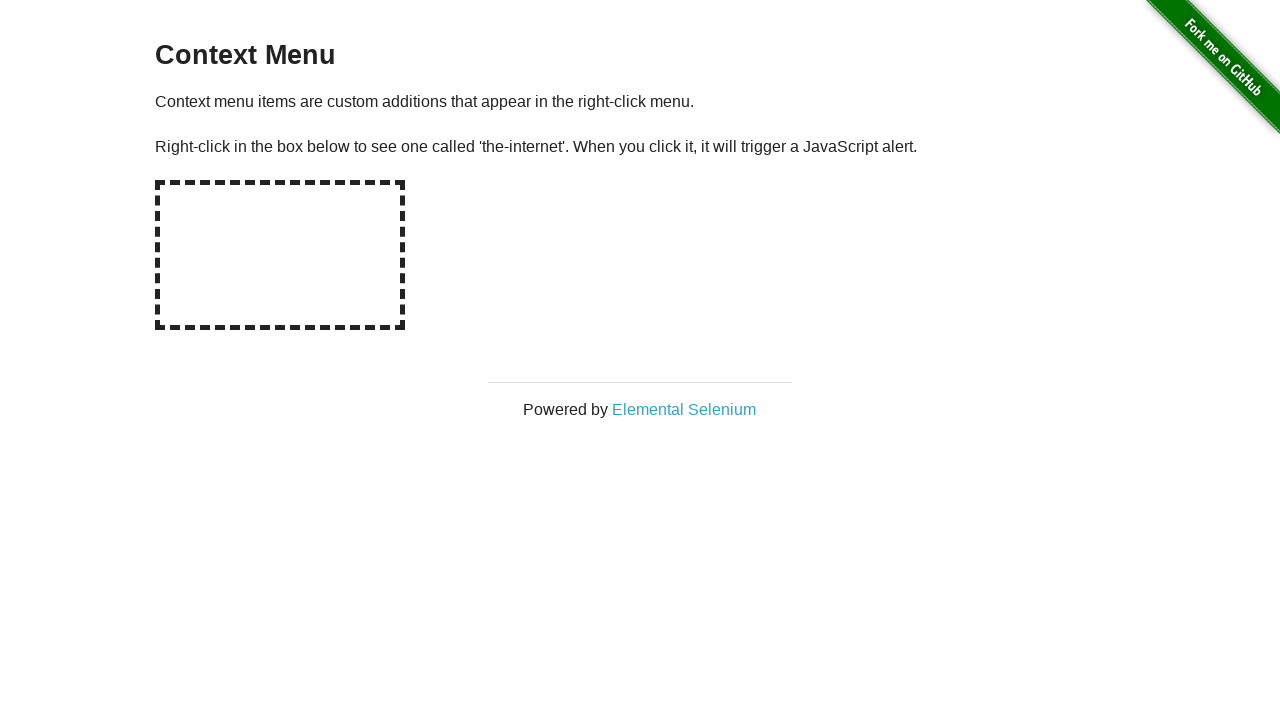

Set up dialog handler to accept the alert
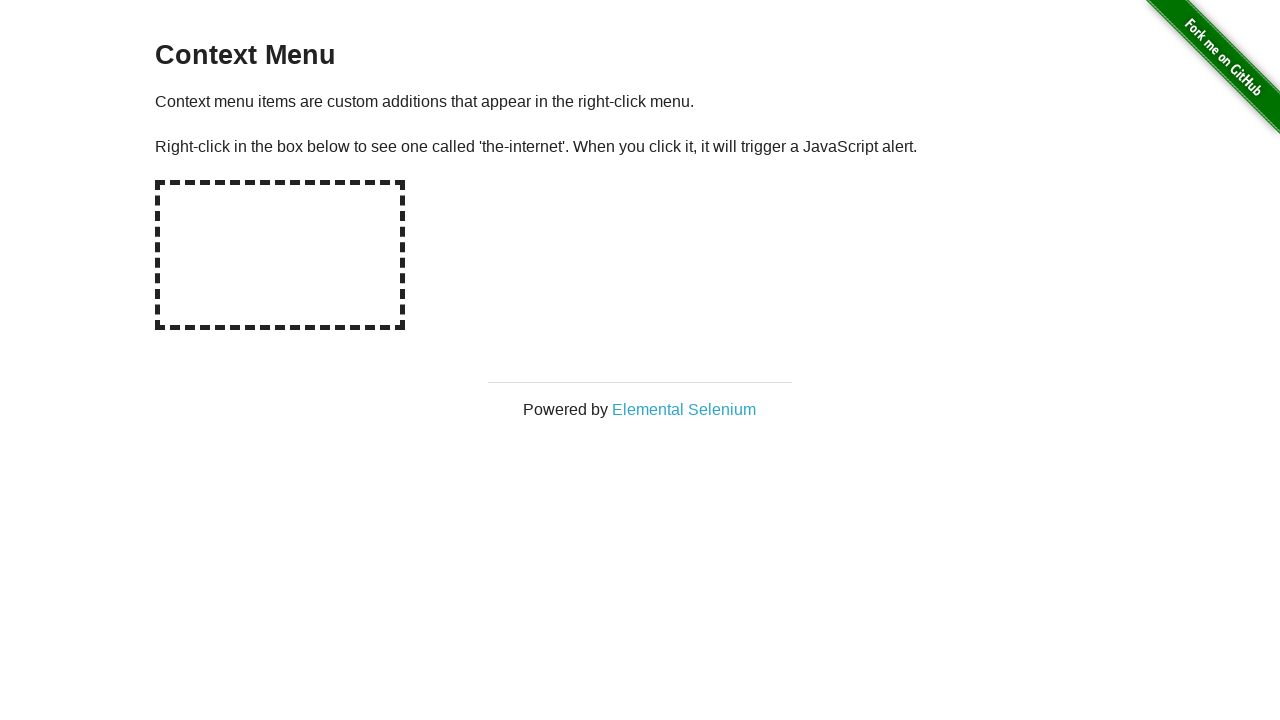

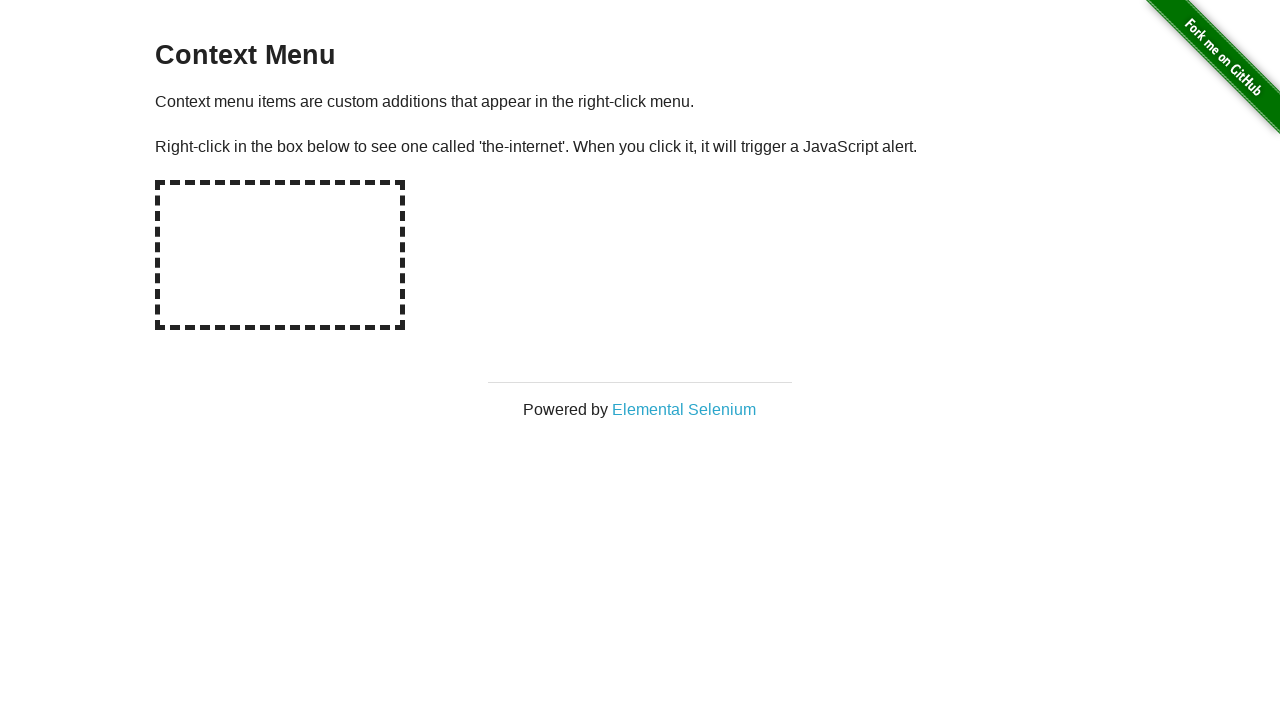